Tests filtering to display only completed todo items

Starting URL: https://demo.playwright.dev/todomvc

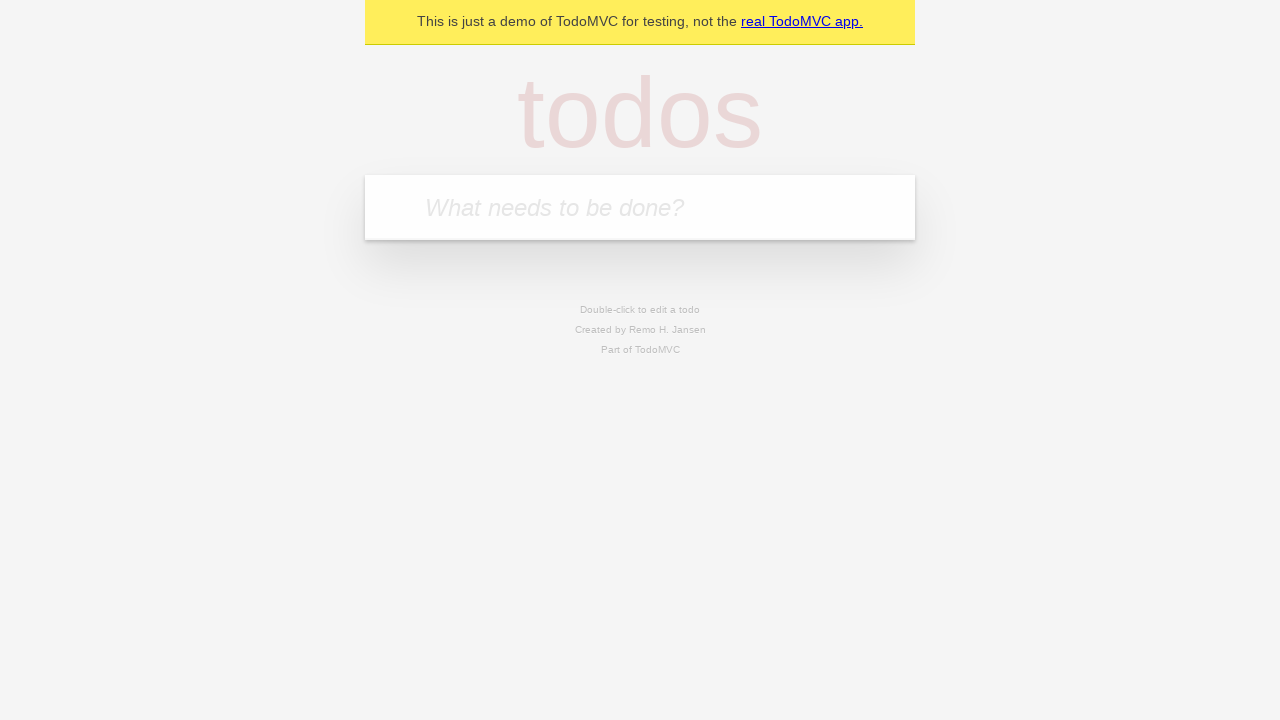

Filled input field with 'buy some cheese' on internal:attr=[placeholder="What needs to be done?"i]
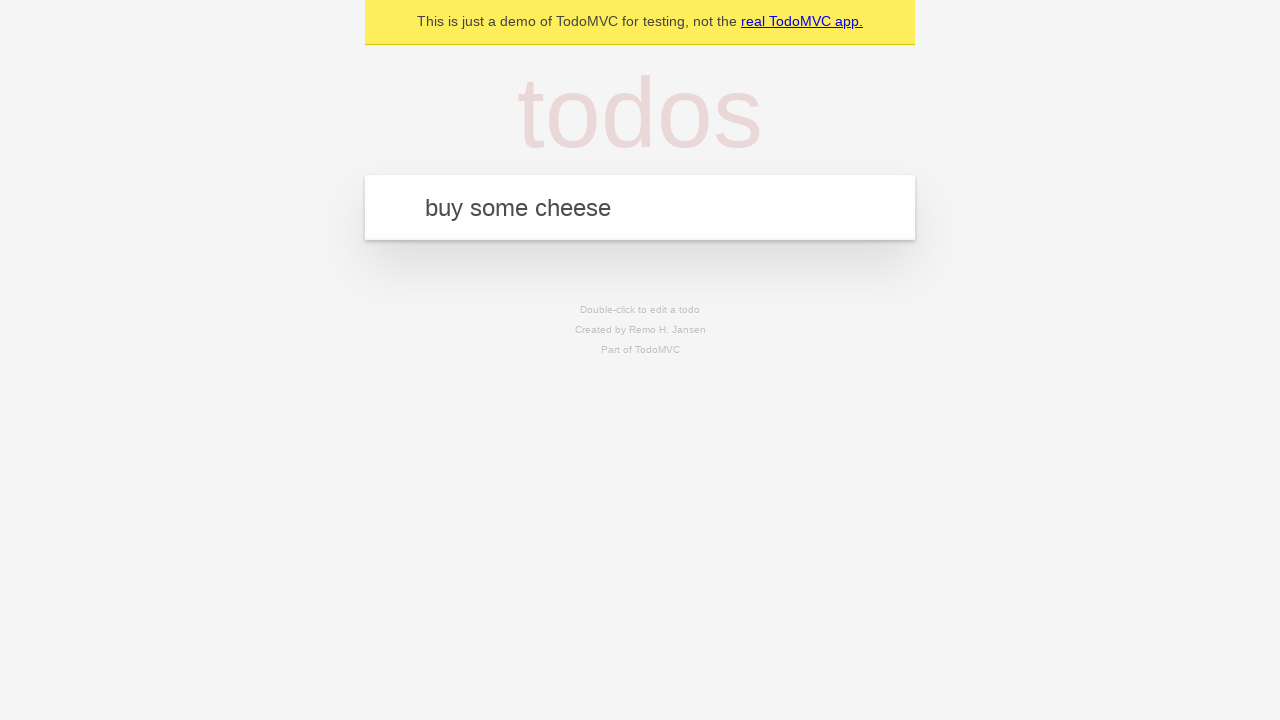

Pressed Enter to add first todo item on internal:attr=[placeholder="What needs to be done?"i]
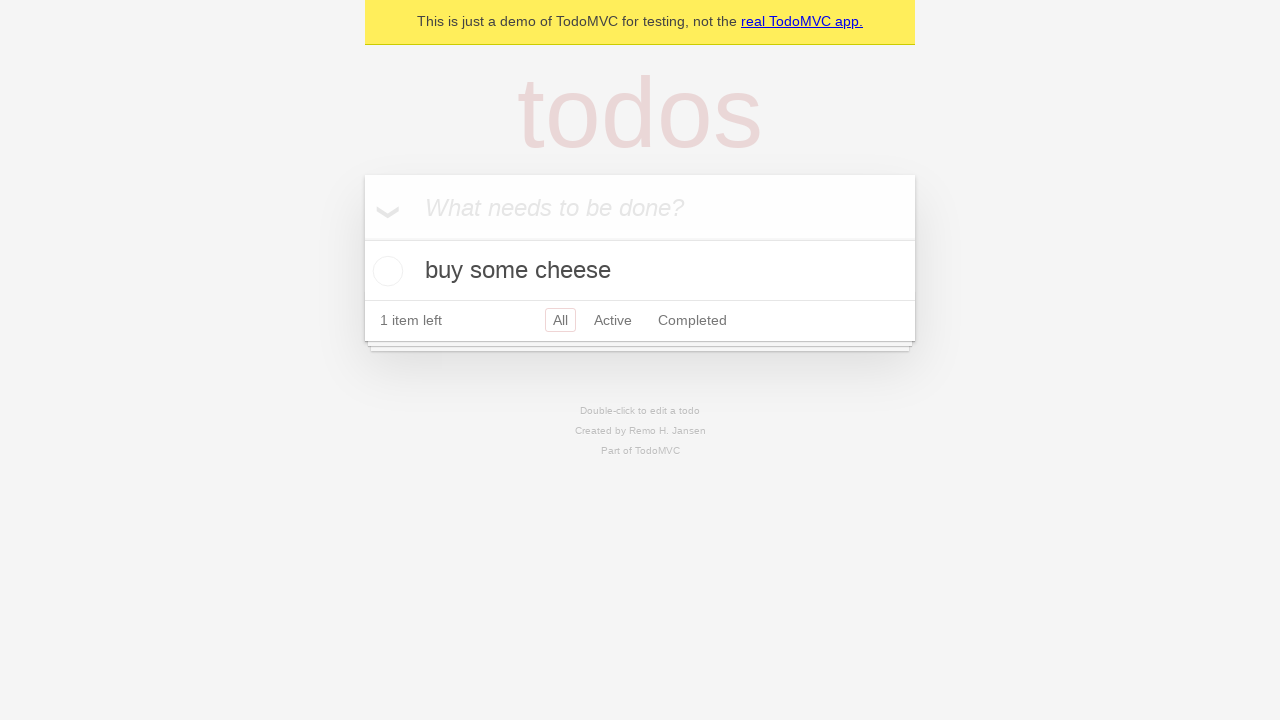

Filled input field with 'feed the cat' on internal:attr=[placeholder="What needs to be done?"i]
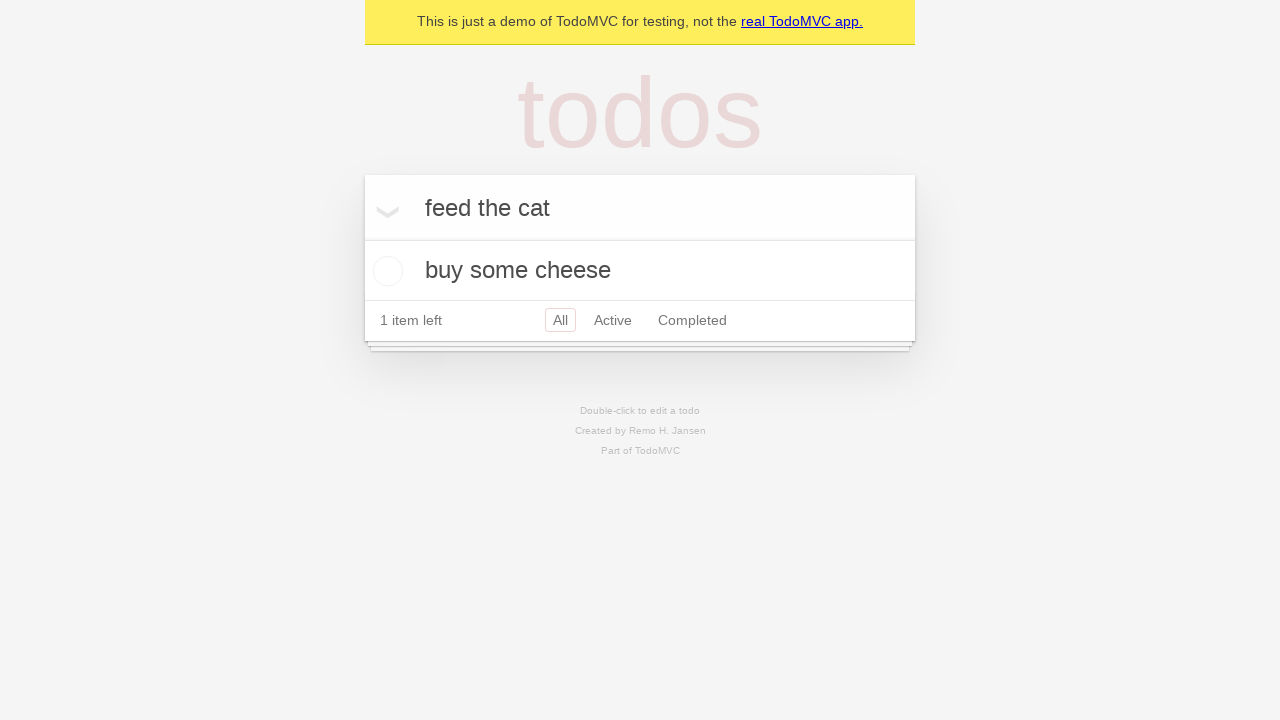

Pressed Enter to add second todo item on internal:attr=[placeholder="What needs to be done?"i]
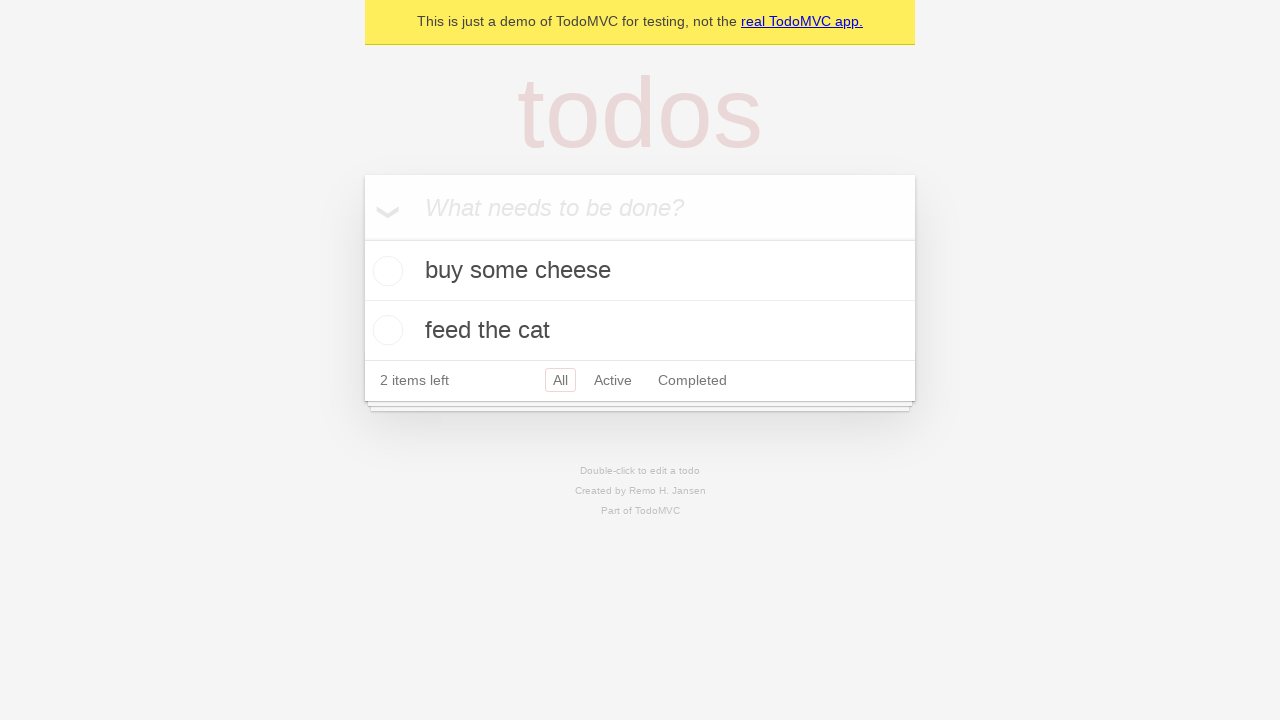

Filled input field with 'book a doctors appointment' on internal:attr=[placeholder="What needs to be done?"i]
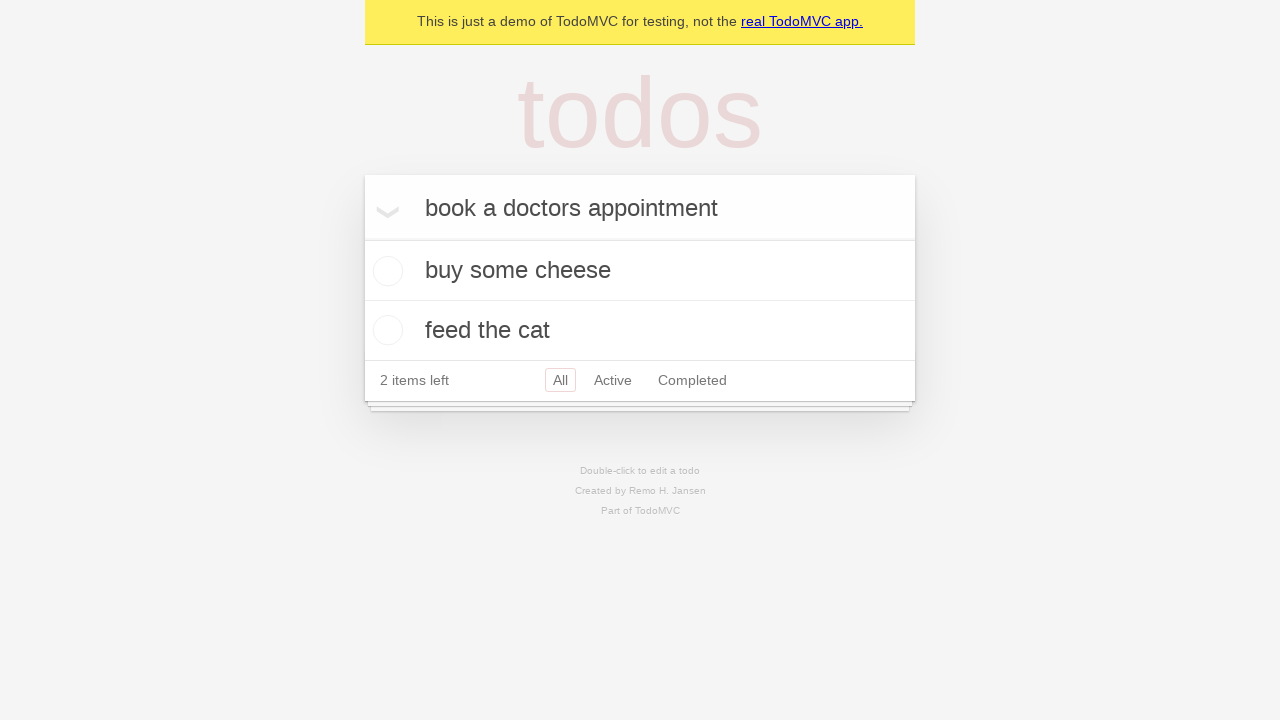

Pressed Enter to add third todo item on internal:attr=[placeholder="What needs to be done?"i]
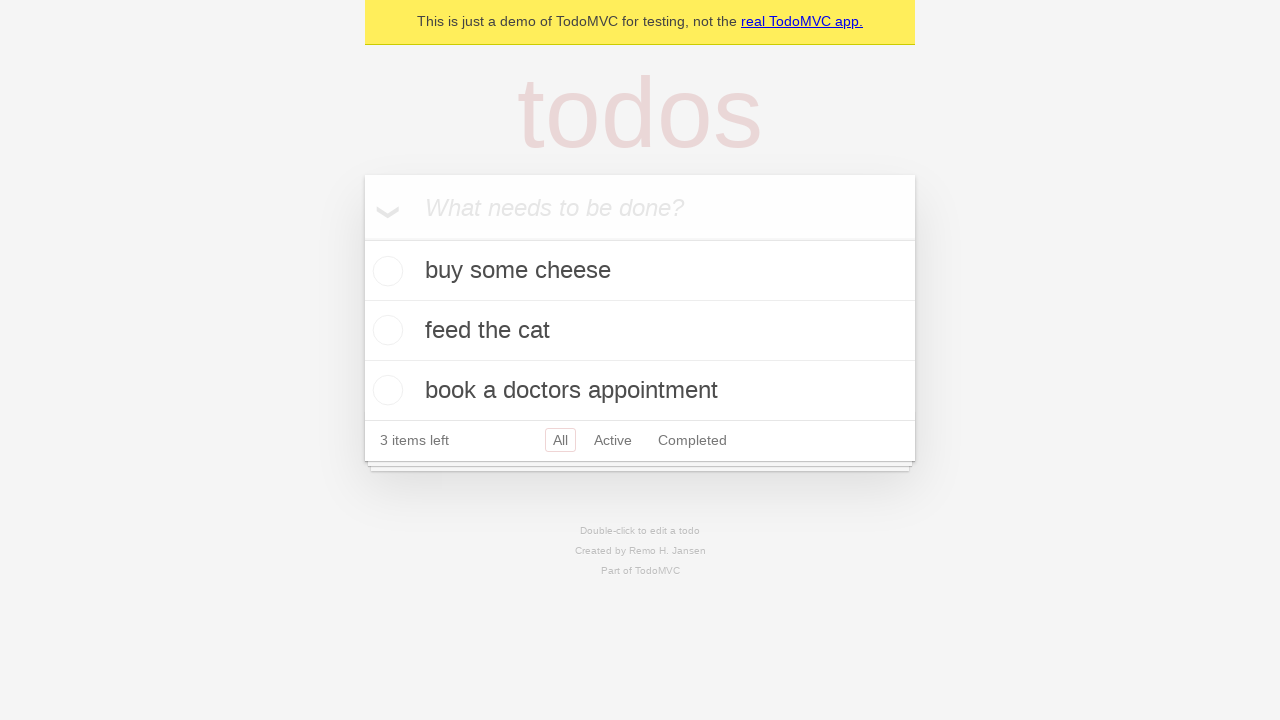

Checked the checkbox for the second todo item 'feed the cat' at (385, 330) on internal:testid=[data-testid="todo-item"s] >> nth=1 >> internal:role=checkbox
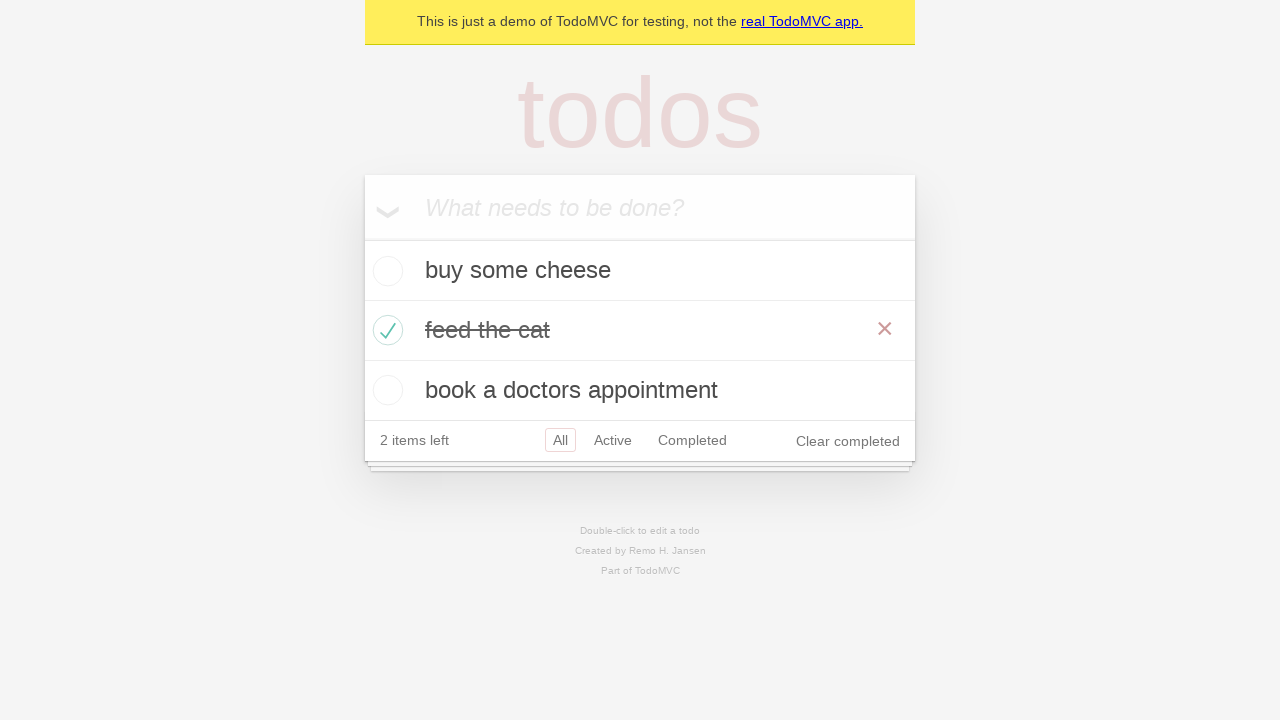

Clicked 'Completed' filter link to display only completed items at (692, 440) on internal:role=link[name="Completed"i]
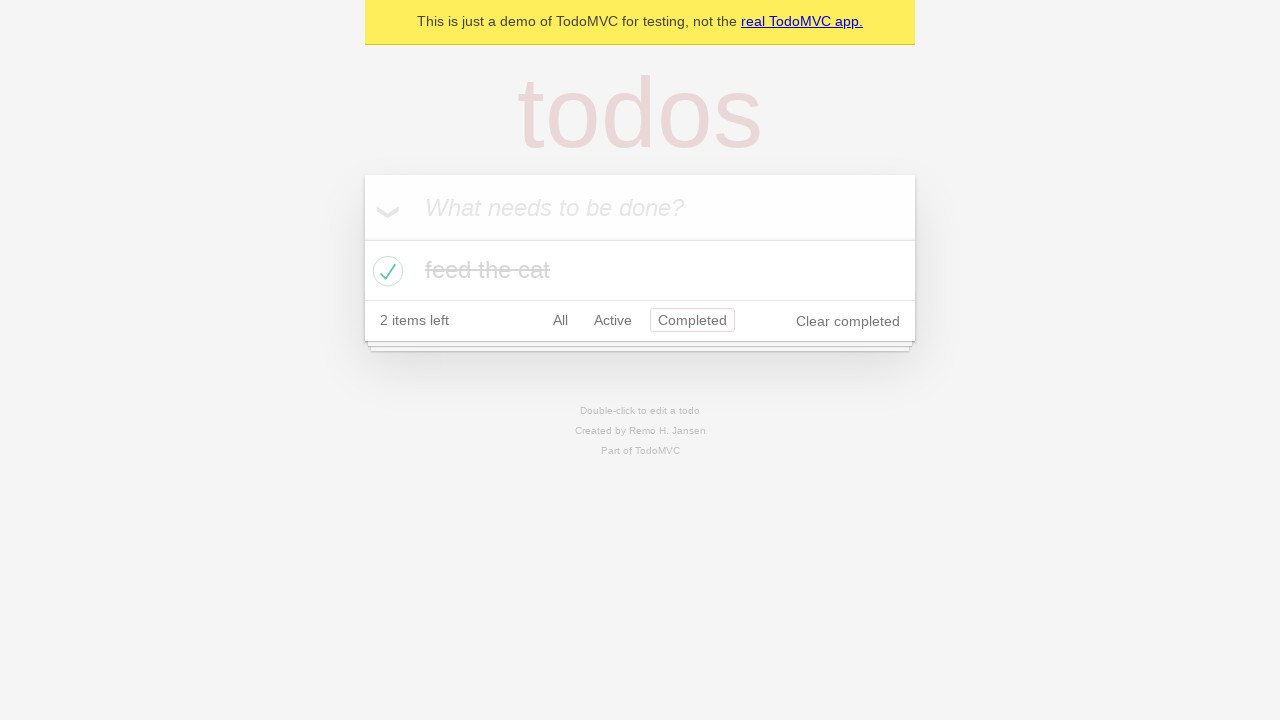

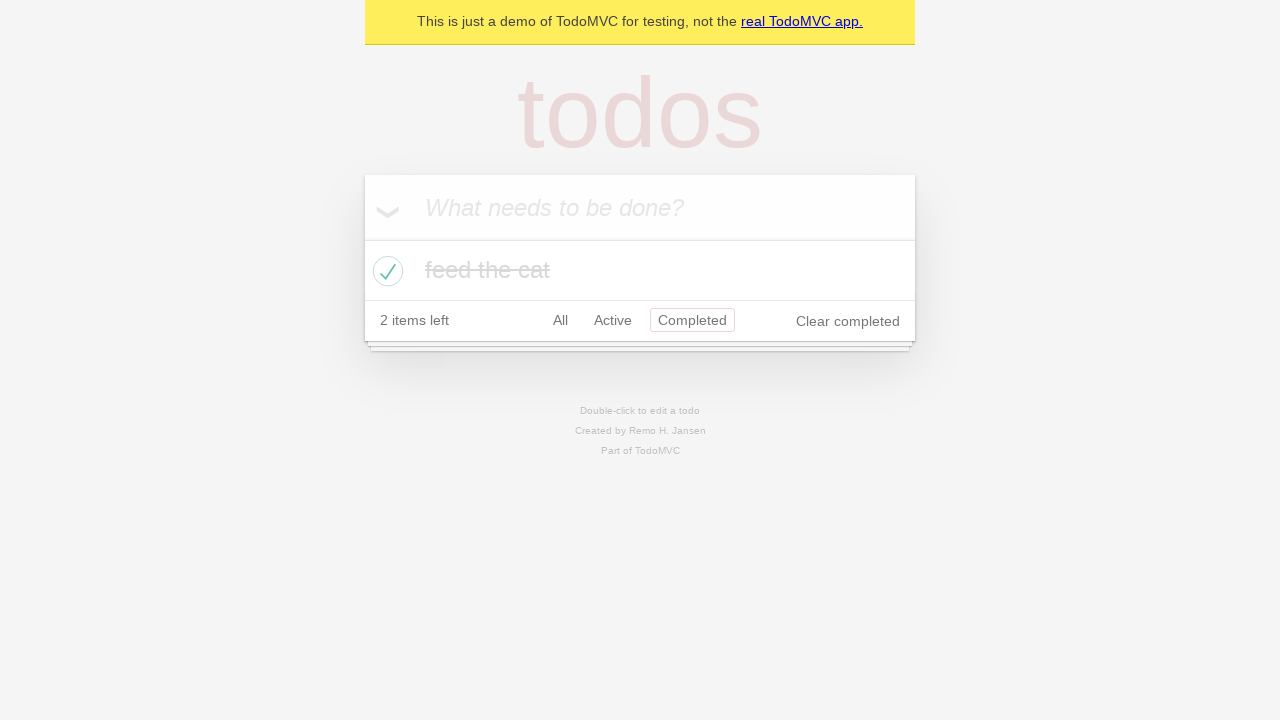